Tests right-click context menu functionality by performing a context click on a designated element on the jQuery contextMenu demo page

Starting URL: http://swisnl.github.io/jQuery-contextMenu/demo.html

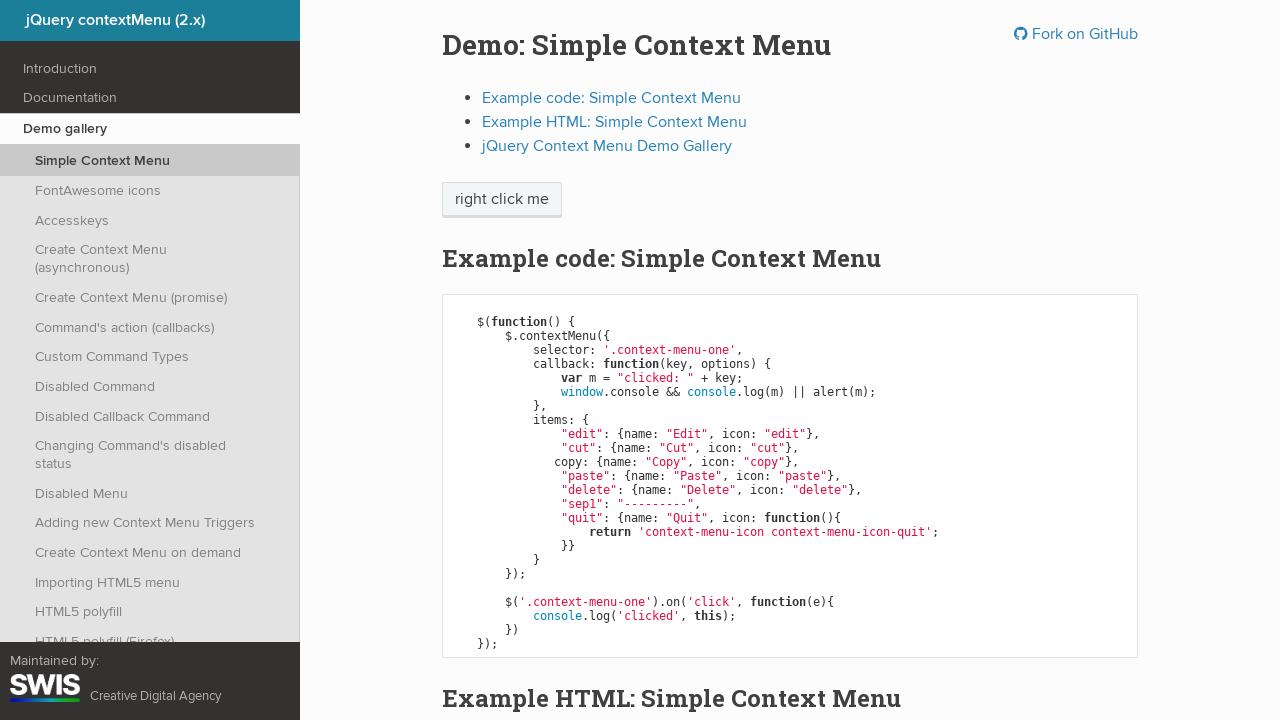

Located the 'right click me' element
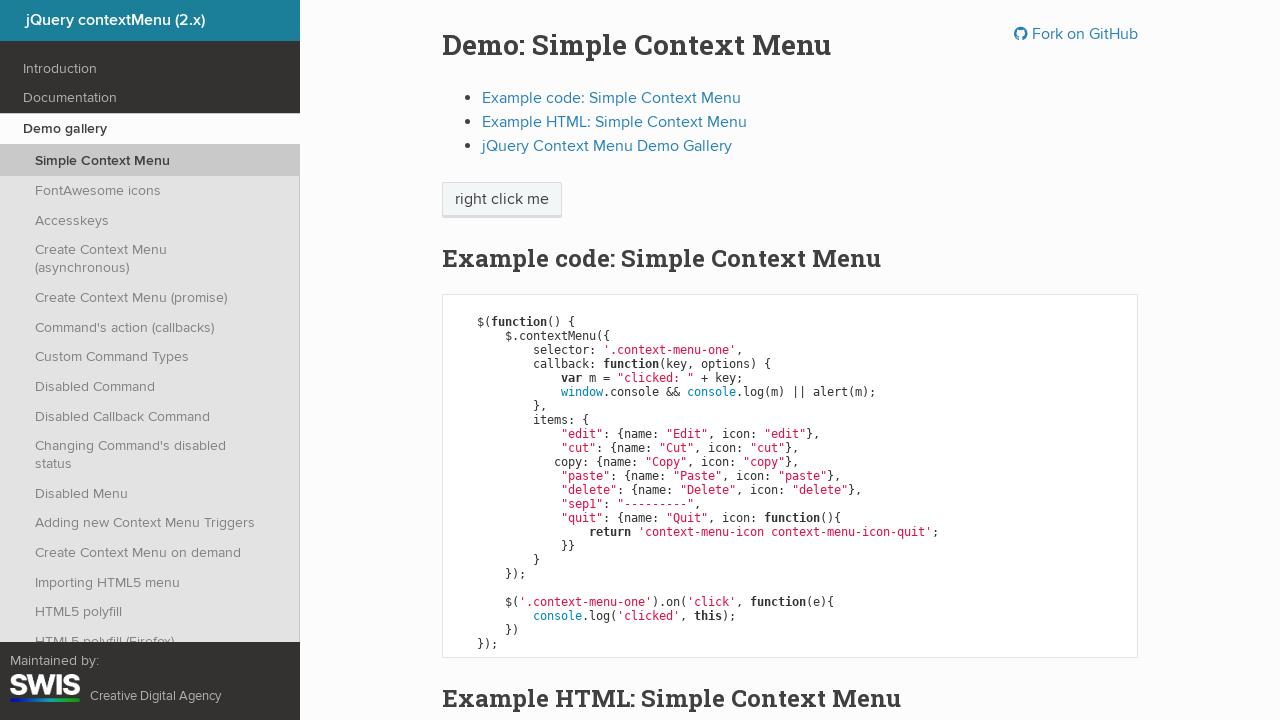

Performed right-click (context click) on the element at (502, 200) on xpath=//span[contains(text(),'right click me')]
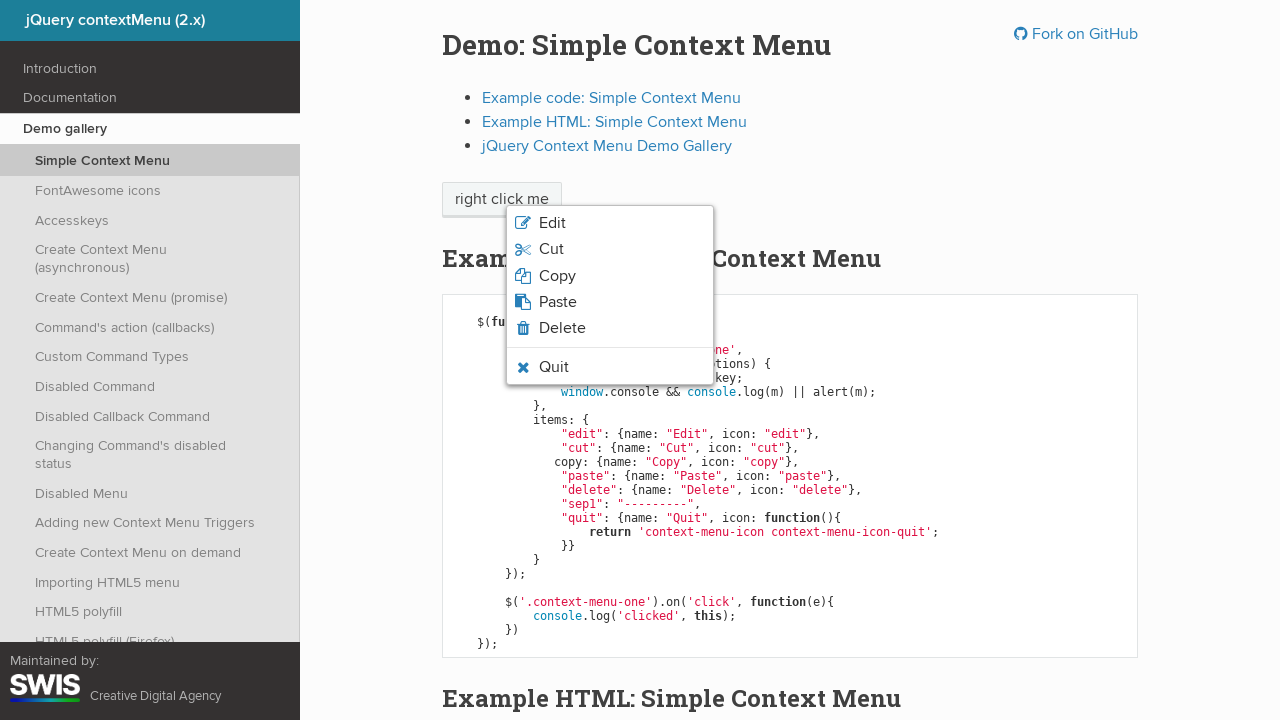

Context menu appeared and became visible
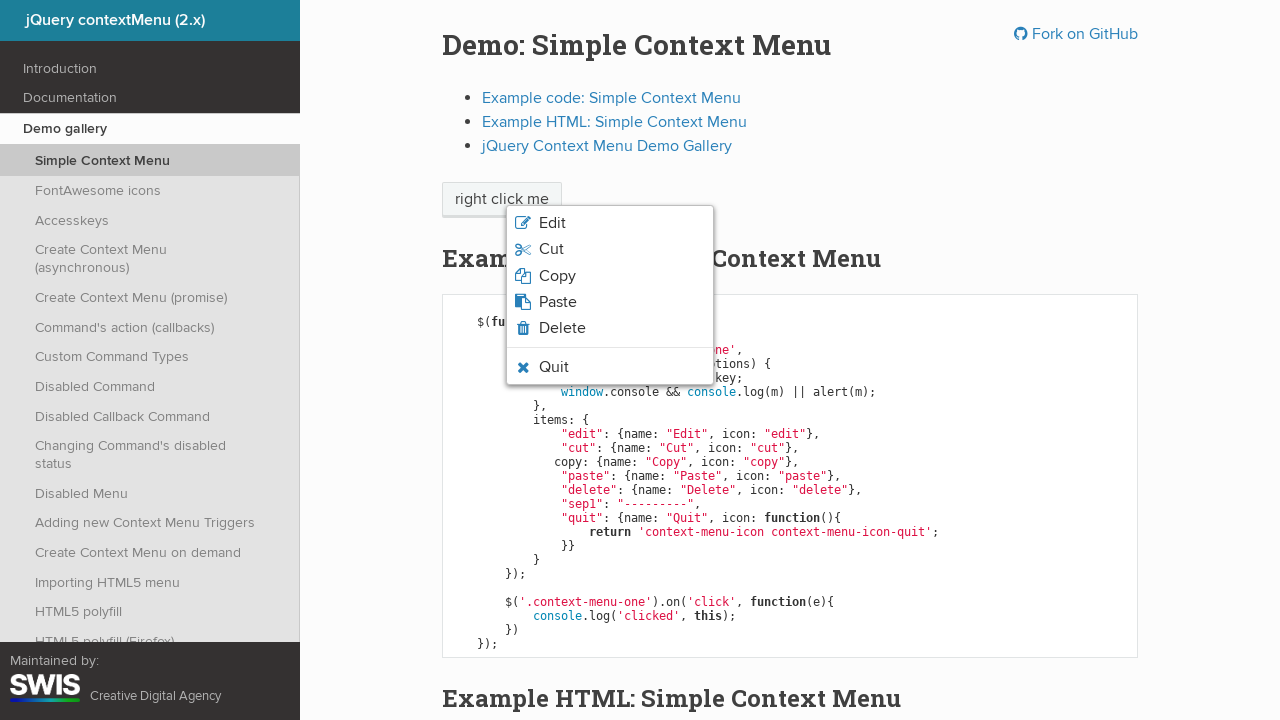

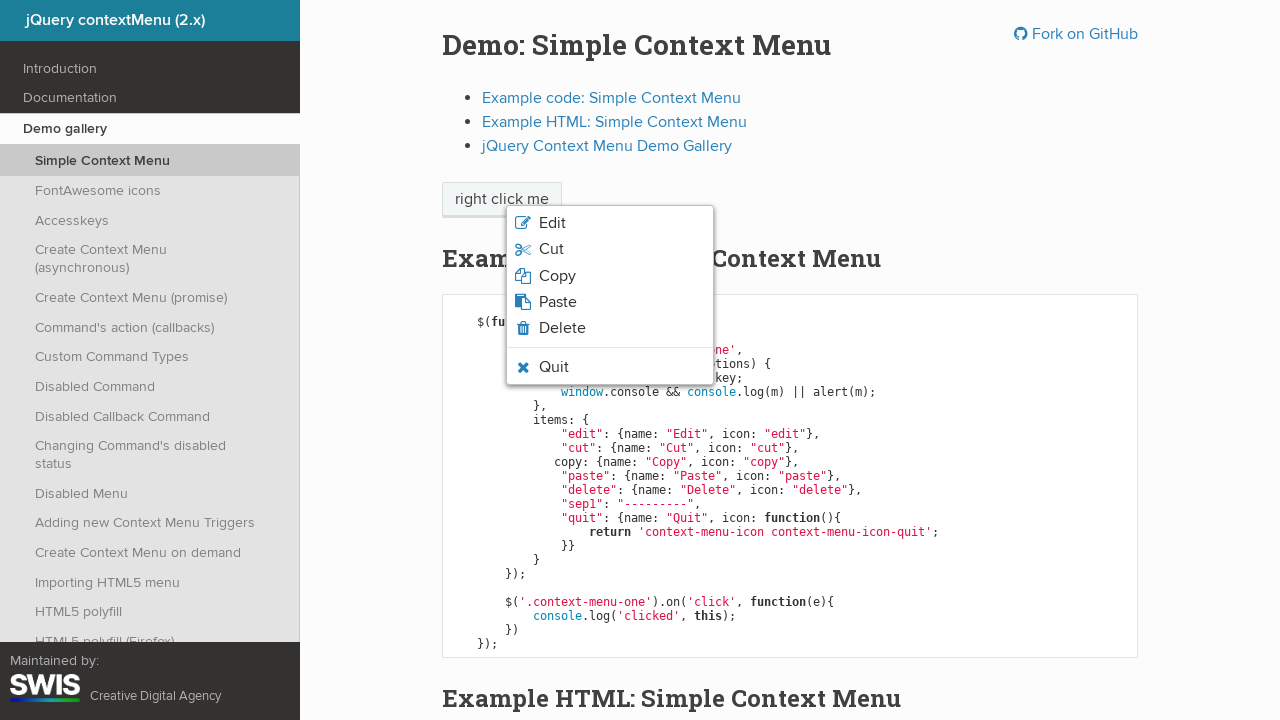